Tests right-click context menu functionality by performing a right-click action on an image element with a pointer cursor

Starting URL: https://deluxe-menu.com/popup-mode-sample.html

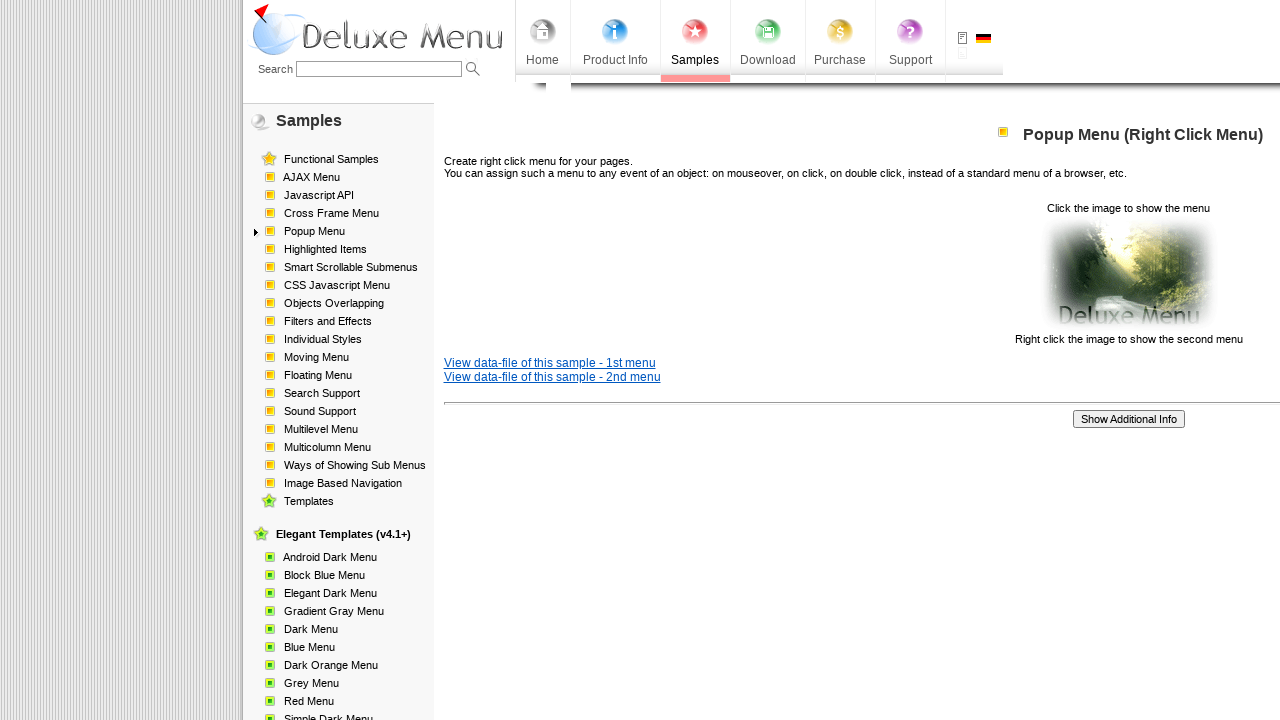

Right-clicked on image element with pointer cursor to open context menu at (1128, 274) on img[style='cursor: pointer;']
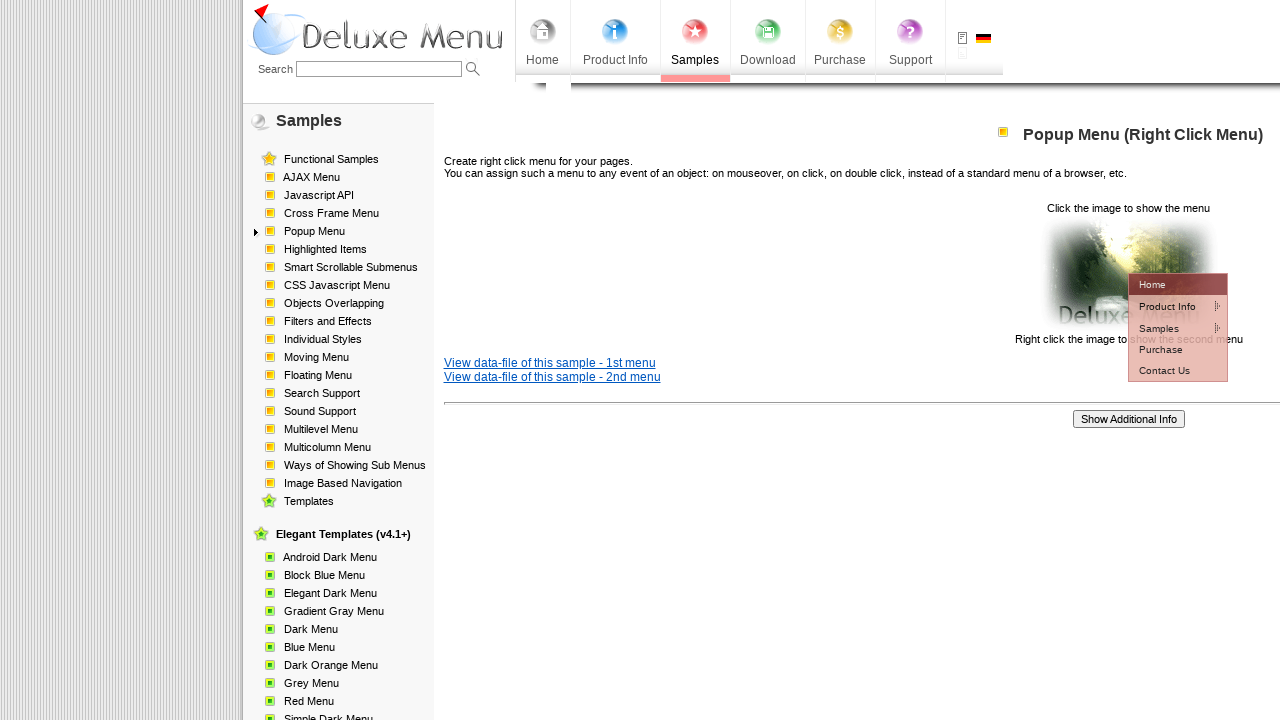

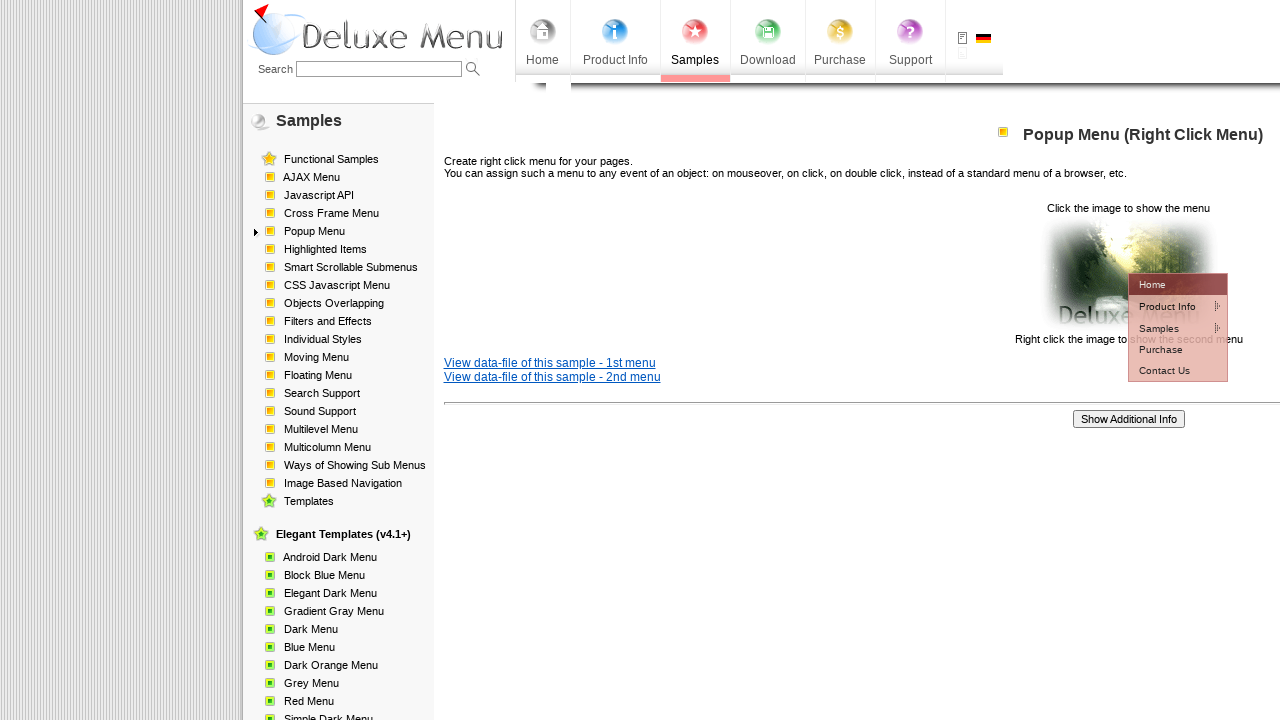